Tests dynamic content loading by clicking a start button and waiting for hidden content to become visible, then verifies the loaded text is displayed.

Starting URL: https://the-internet.herokuapp.com/dynamic_loading/1

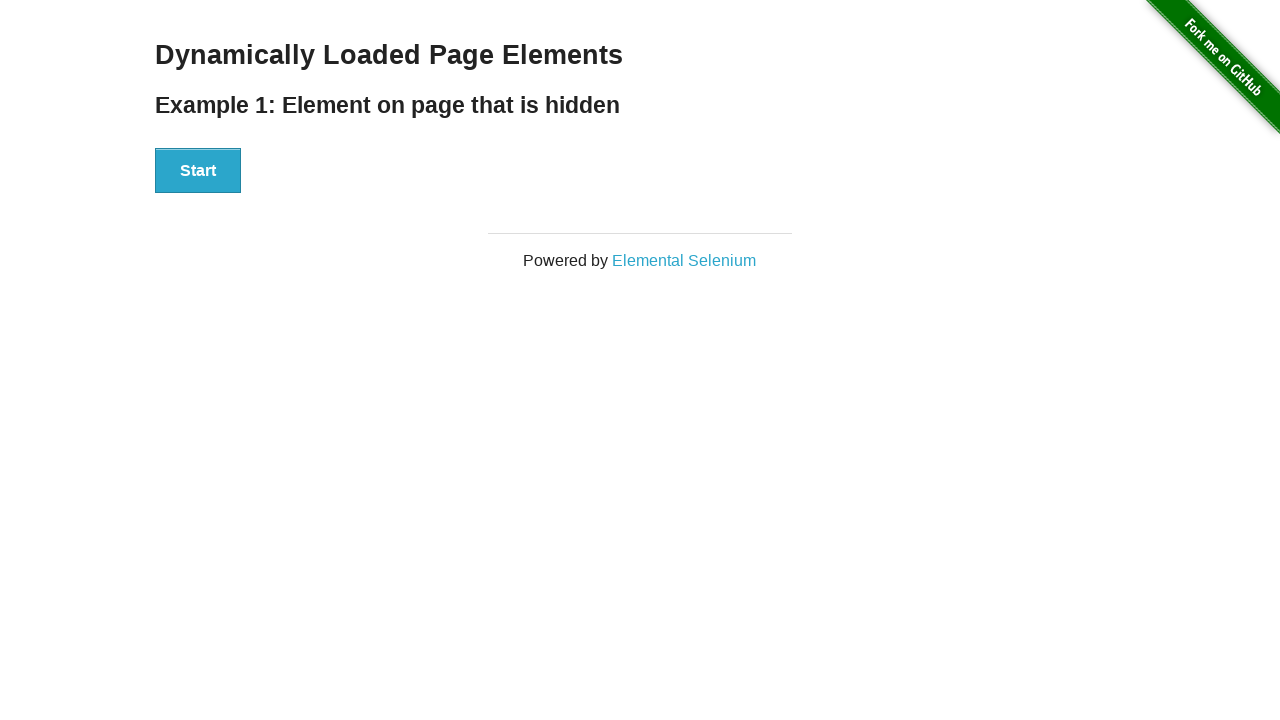

Clicked start button to begin dynamic content loading at (198, 171) on #start button
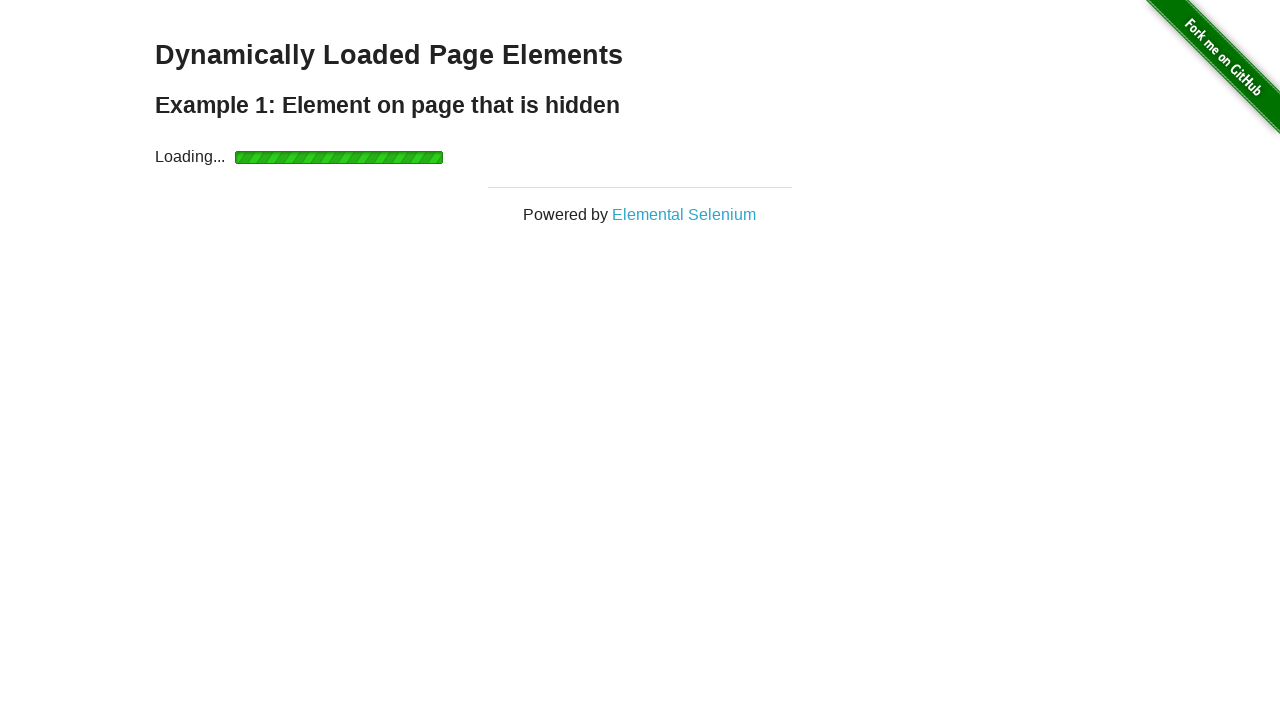

Waited for finish element with loaded text to become visible
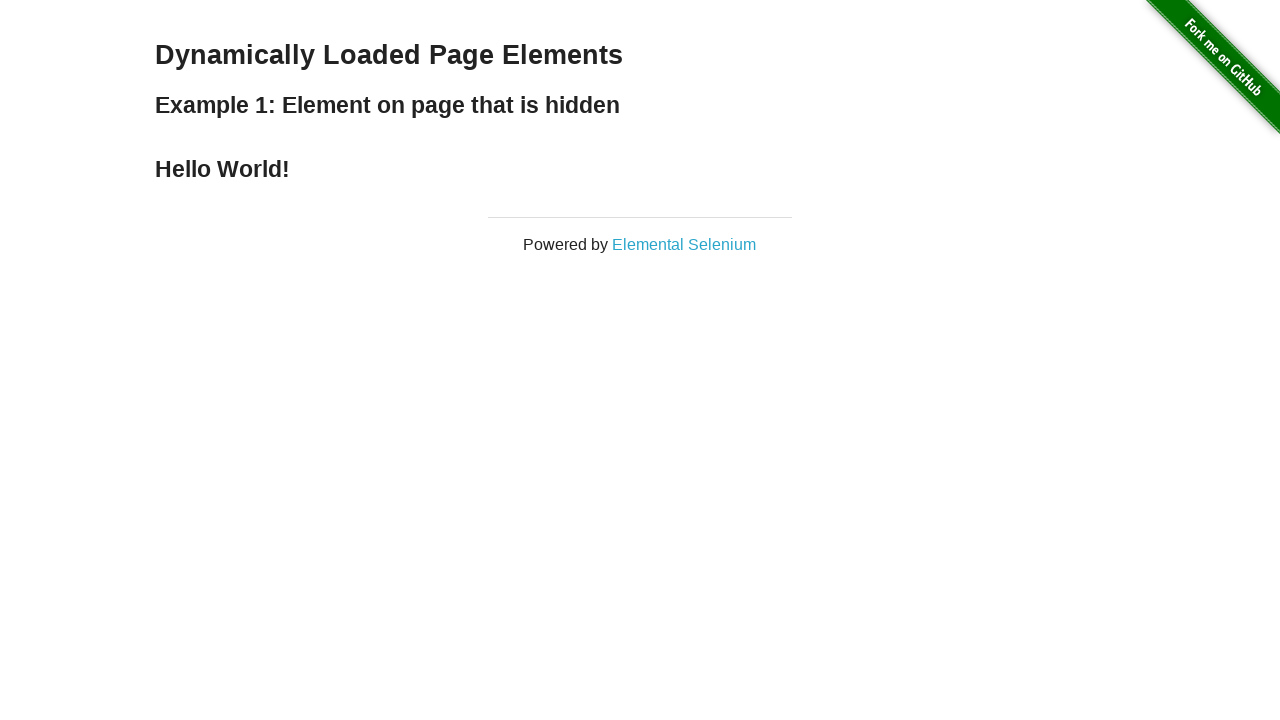

Retrieved loaded text: 'Hello World!'
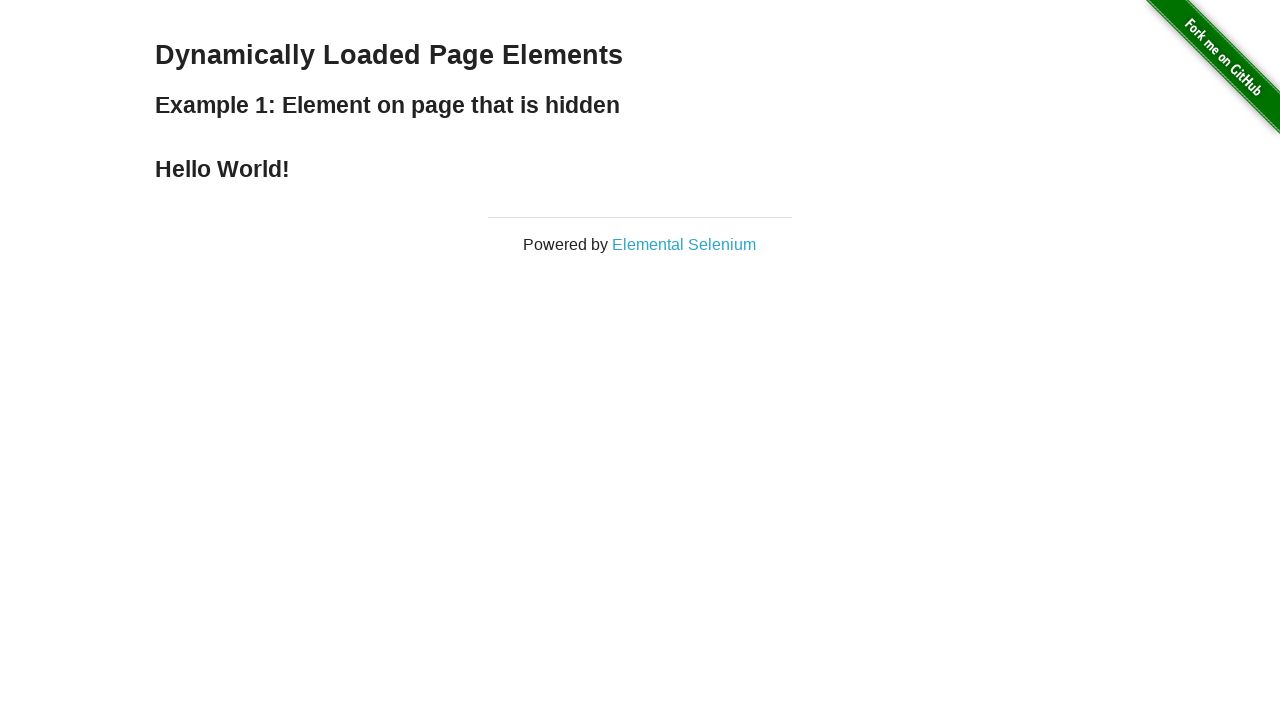

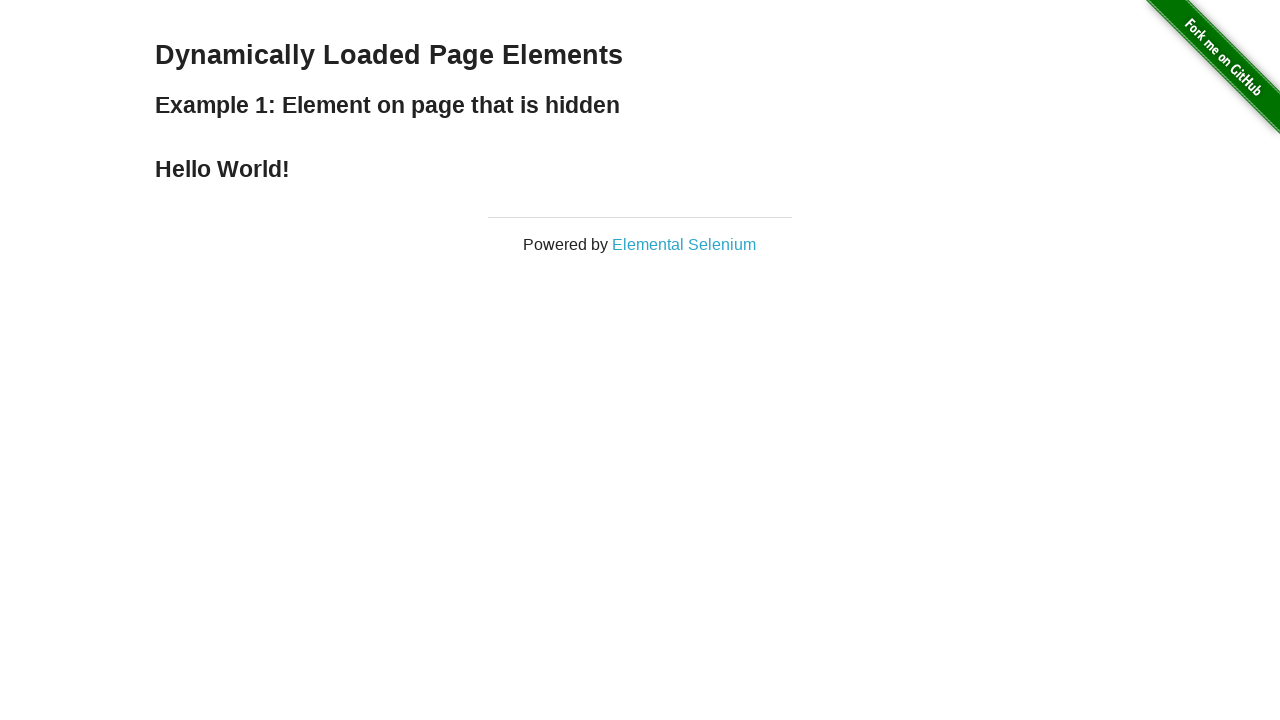